Tests geolocation emulation by setting coordinates for Rome, Italy and navigating to location verification websites.

Starting URL: https://my-location.org/

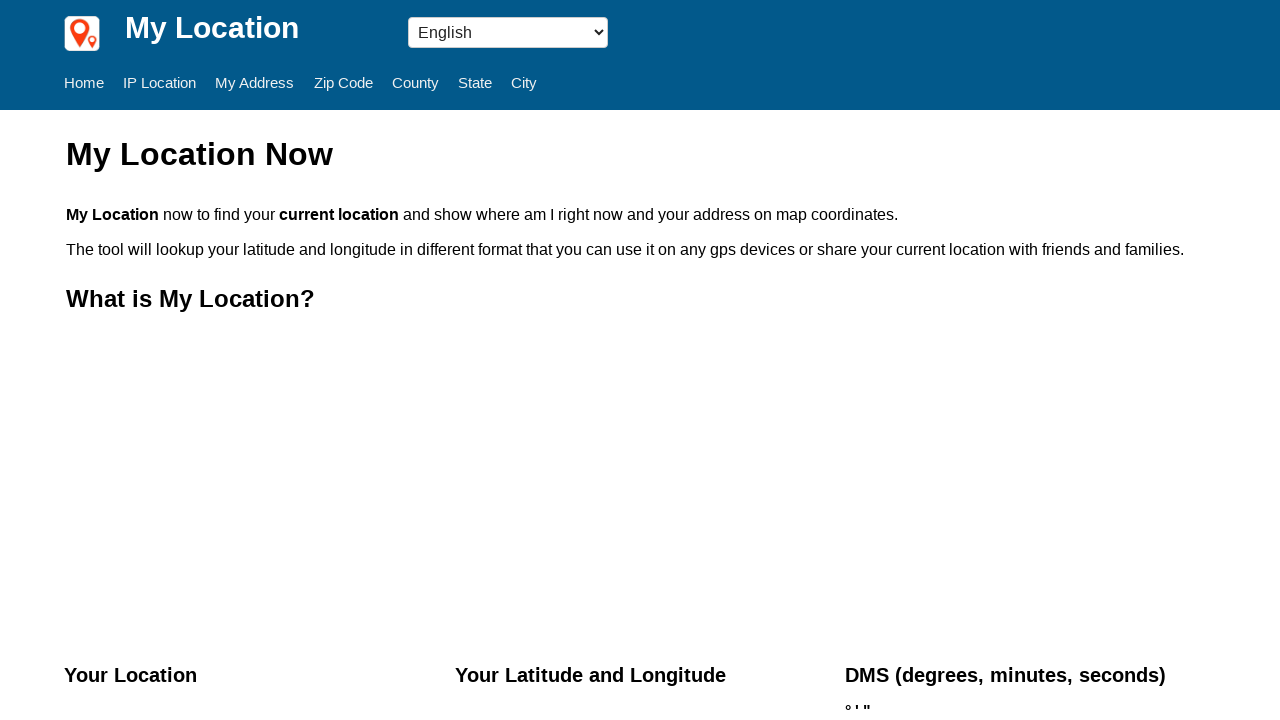

Set geolocation to Rome, Italy coordinates (latitude: 41.902783, longitude: 12.483333)
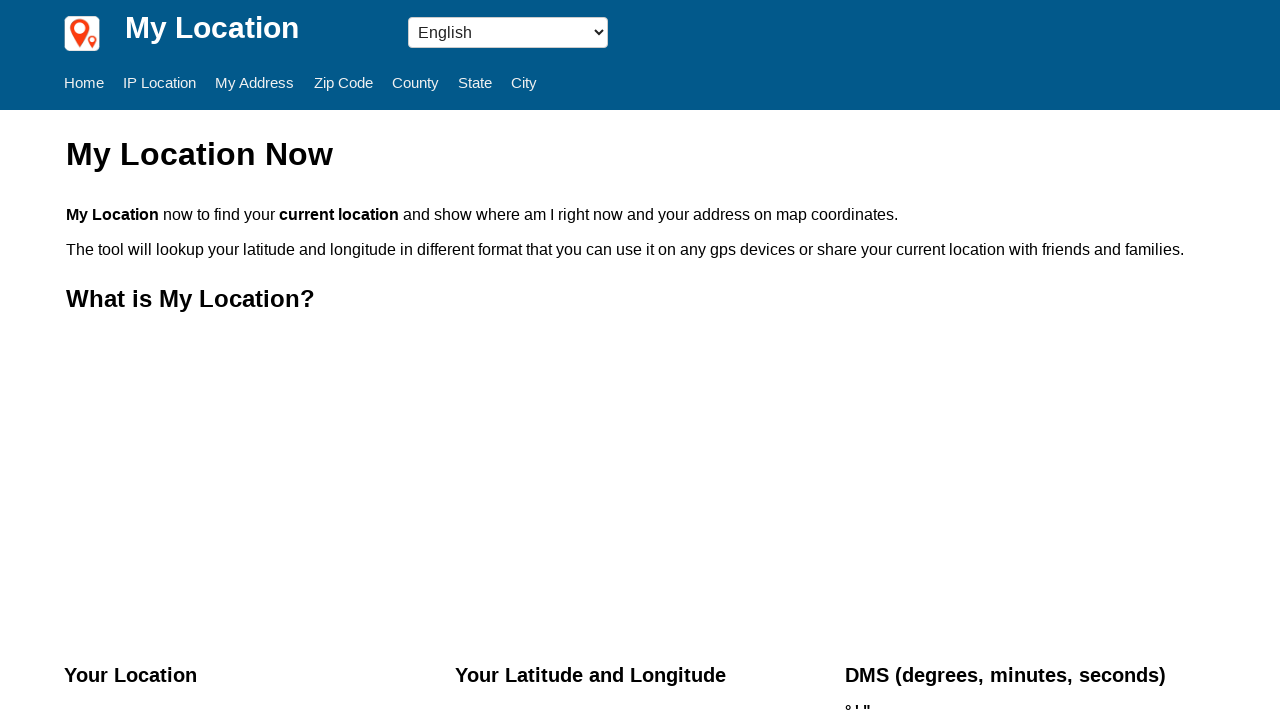

Granted geolocation permission to the browser context
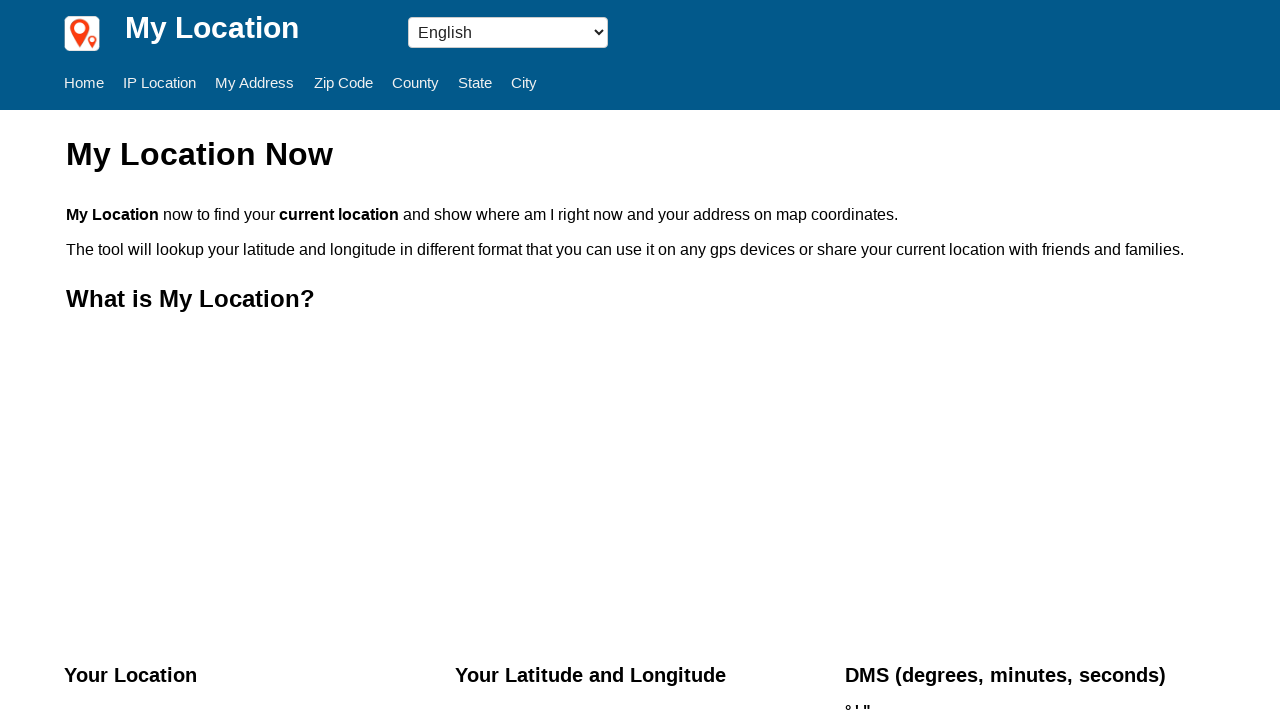

Waited for initial page to reach networkidle state
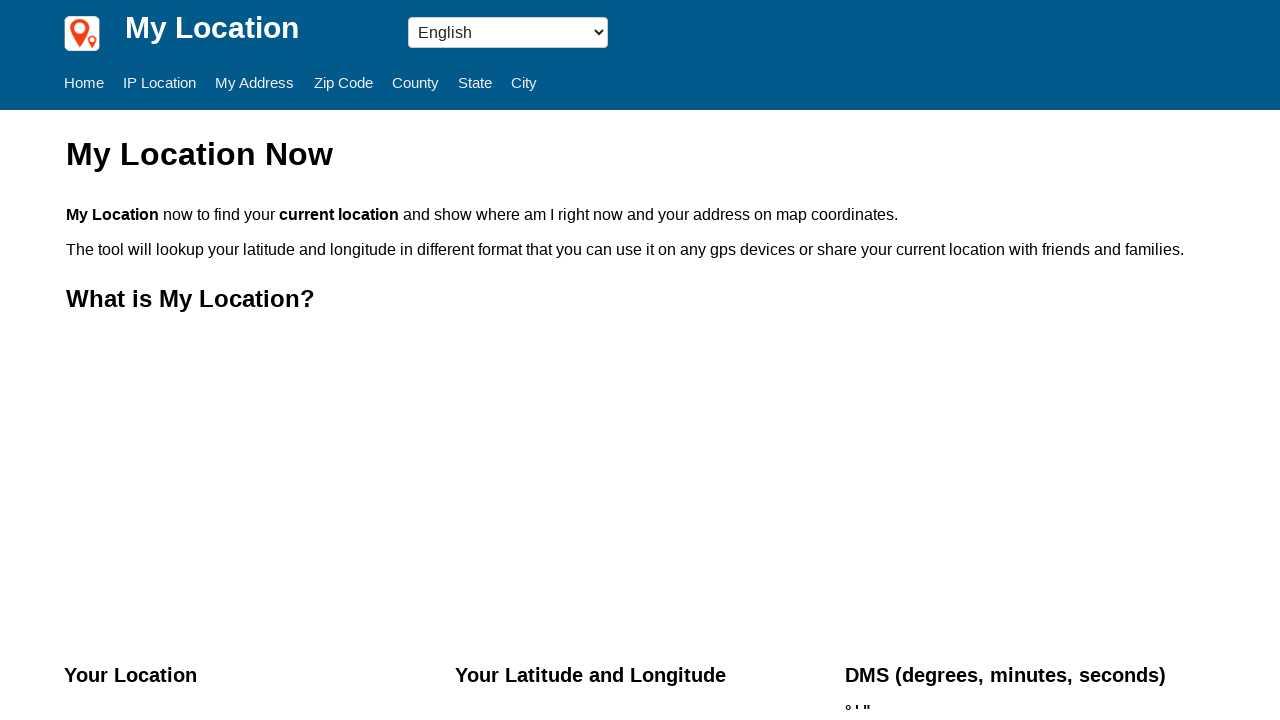

Navigated to https://ifconfig.co/ to verify geolocation
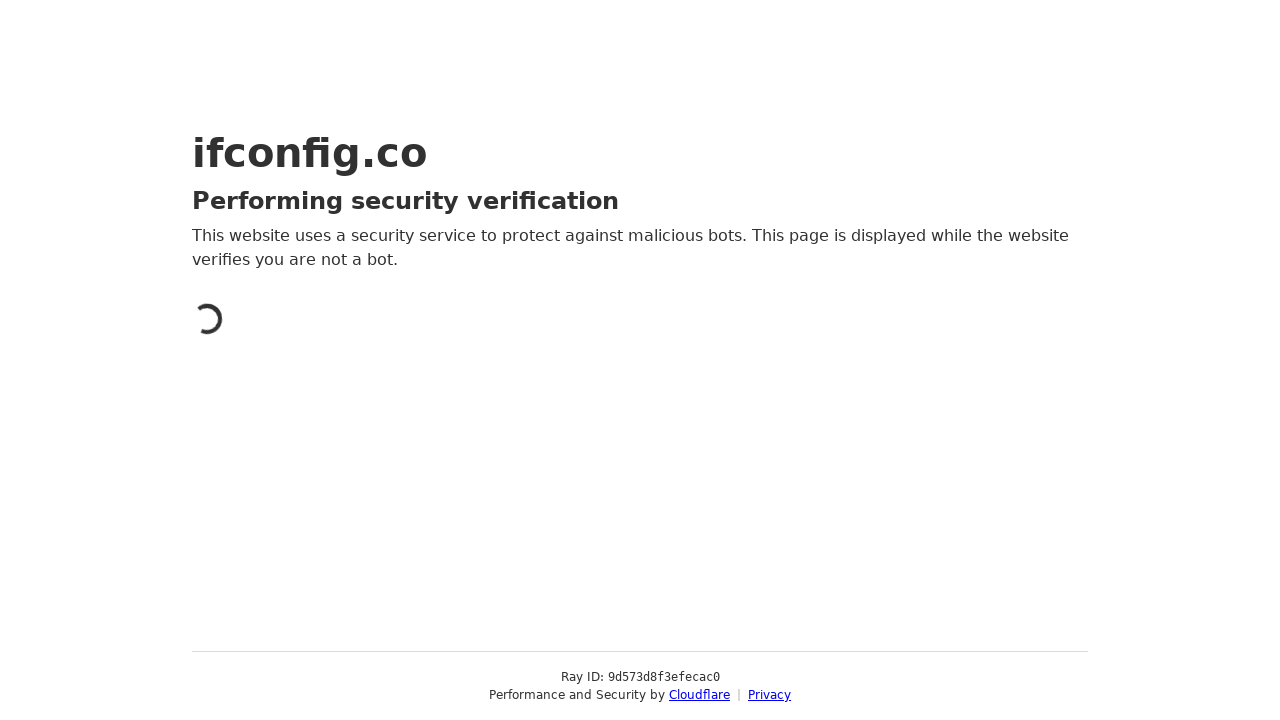

Waited for ifconfig.co page to reach networkidle state
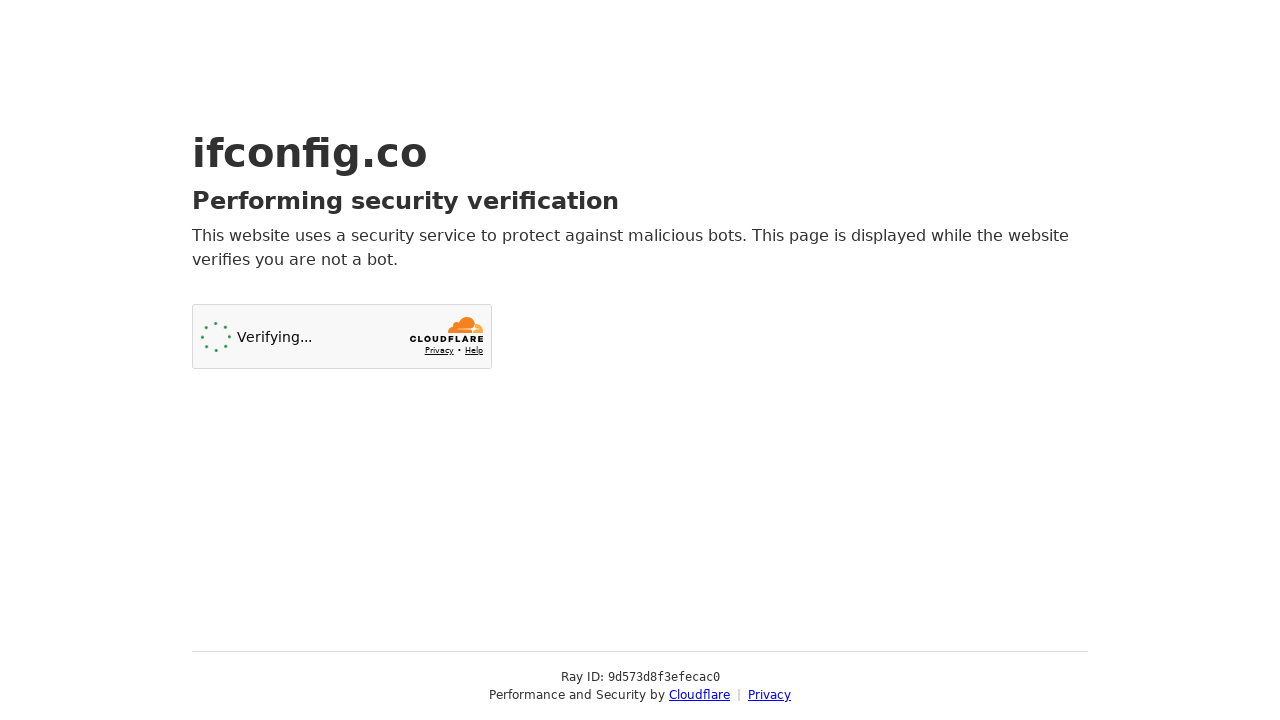

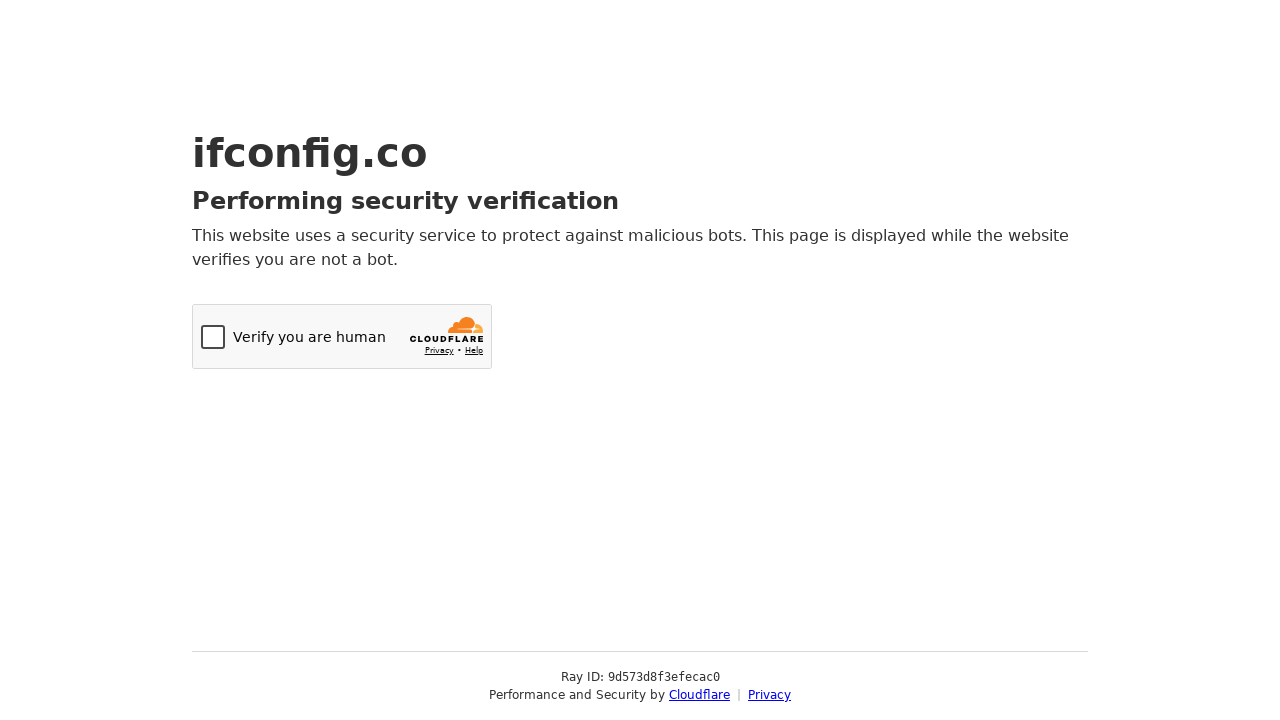